Tests JavaScript confirm dialog by clicking the confirm button and accepting the confirmation dialog.

Starting URL: https://demoqa.com/alerts

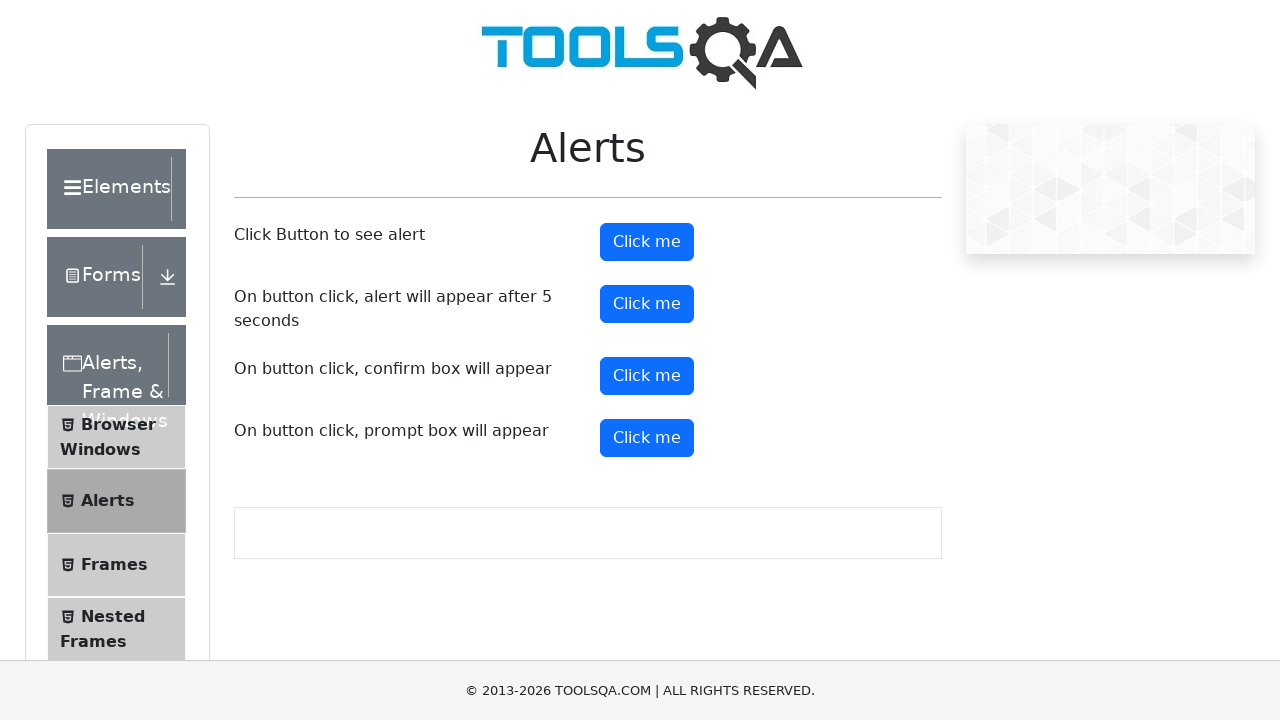

Set up dialog handler to accept confirmation dialogs
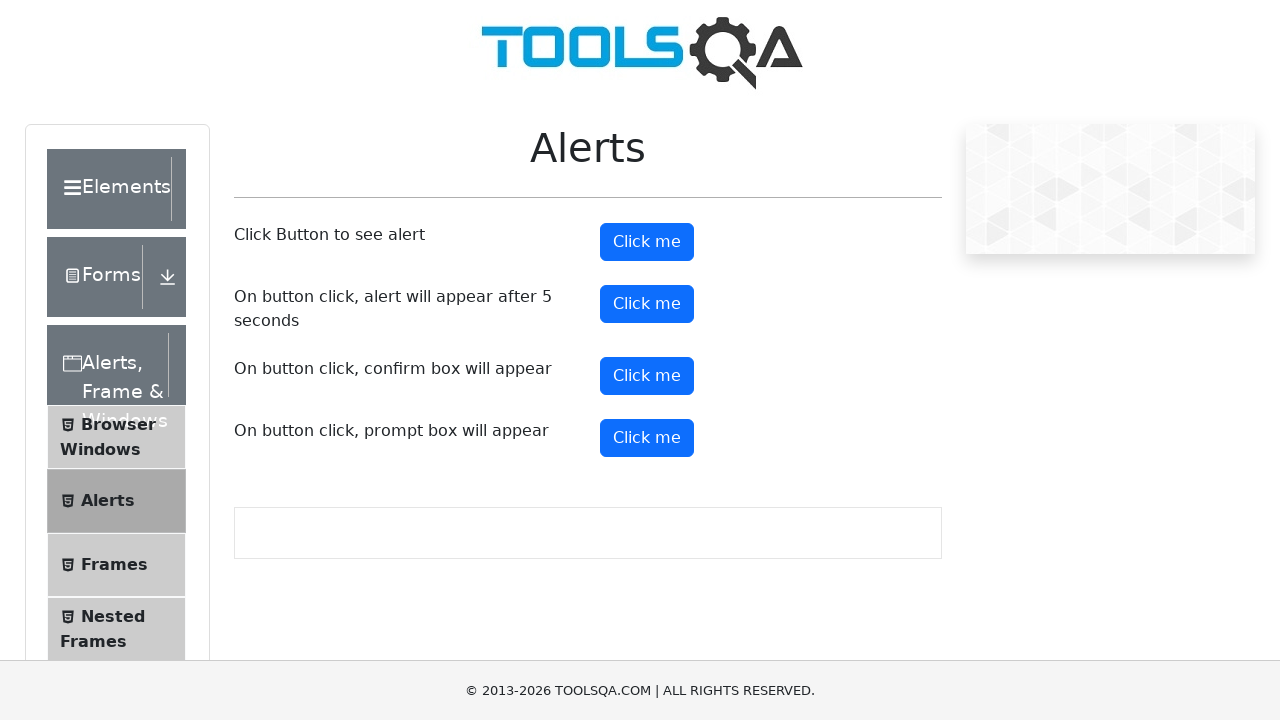

Clicked the confirm button to trigger JavaScript confirm dialog at (647, 376) on #confirmButton
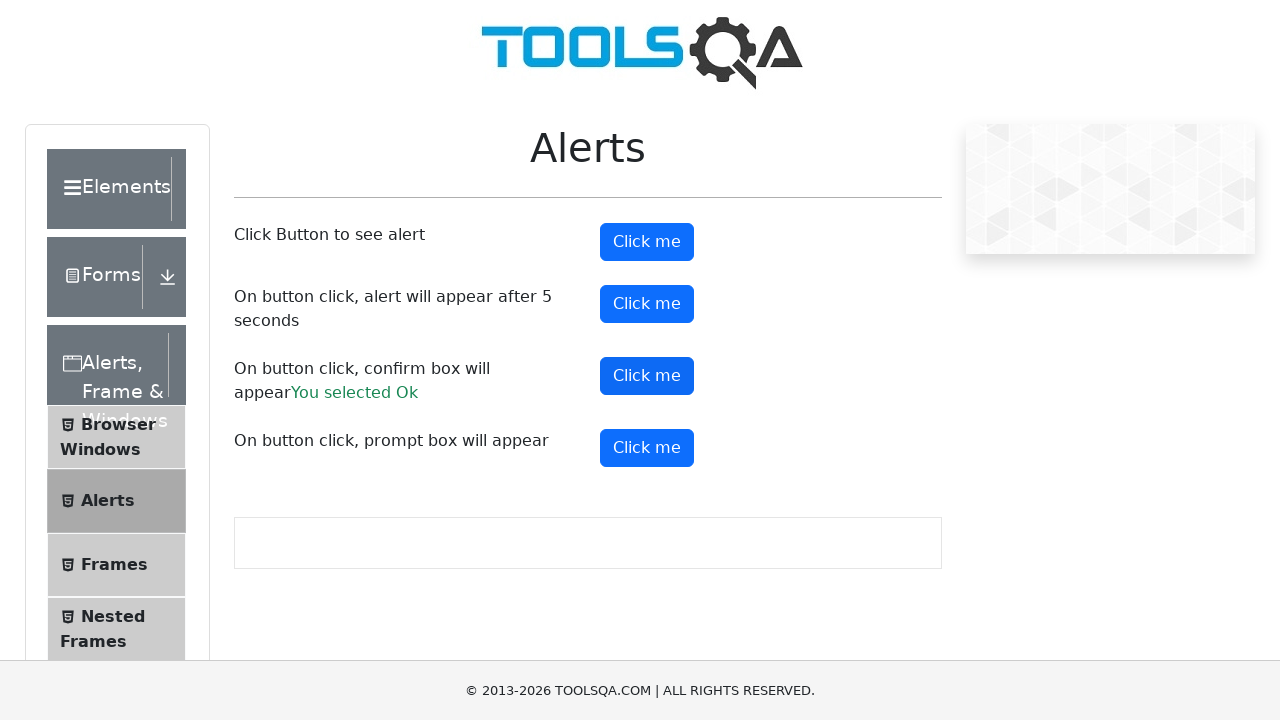

Confirmation dialog was accepted and result message appeared
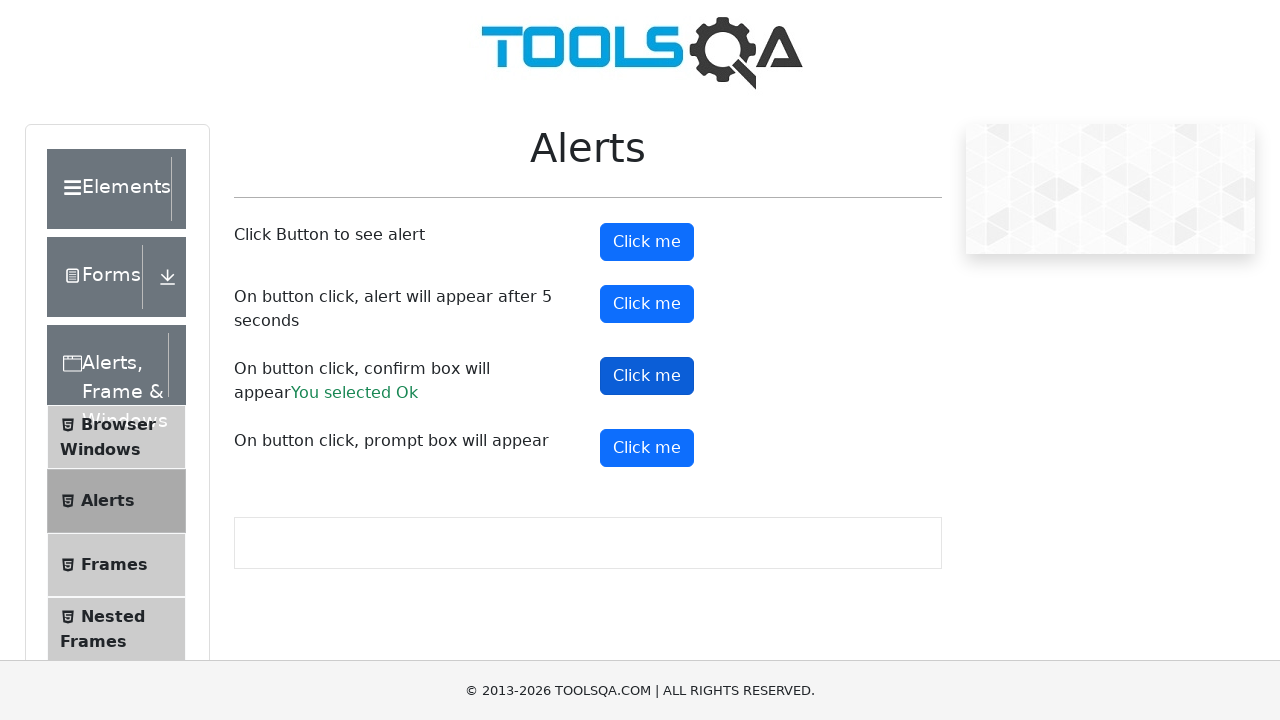

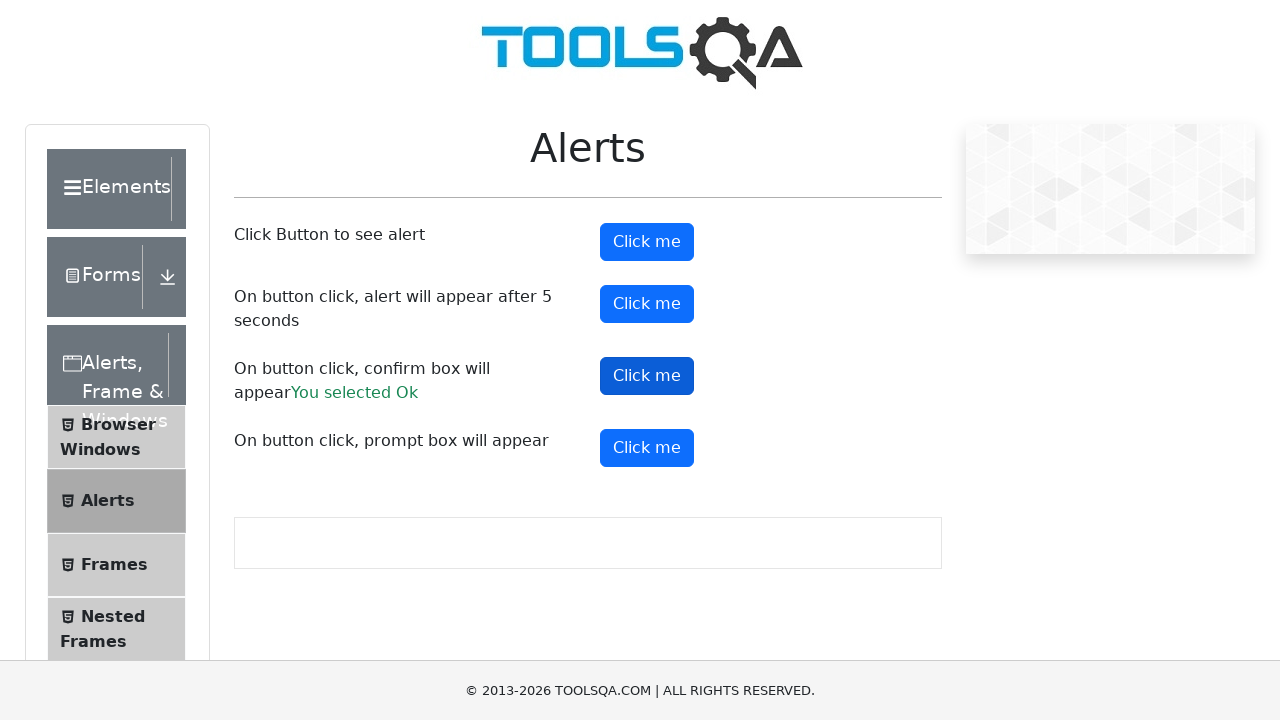